Searches for train tickets from Nanjing South to Hangzhou East, filters by morning departure time, and checks availability of second-class seats

Starting URL: https://kyfw.12306.cn/otn/leftTicket/init

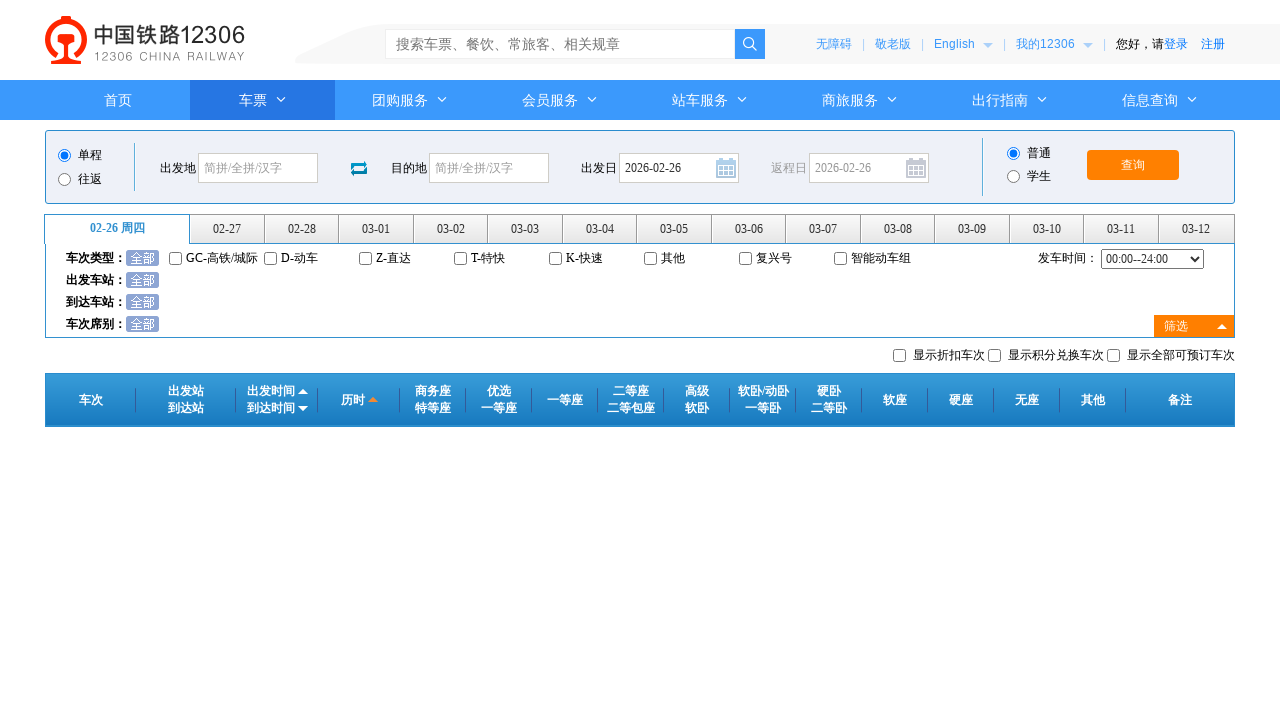

Clicked departure station field at (258, 168) on #fromStationText
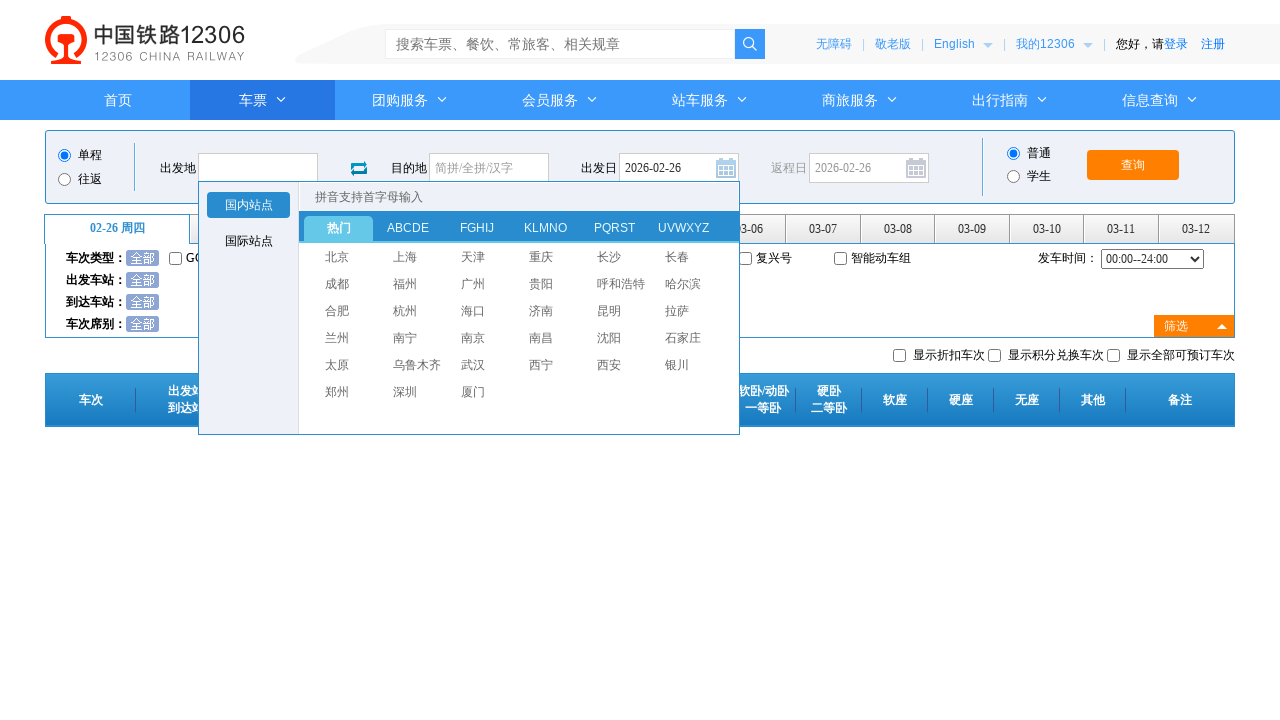

Filled departure station with 'Nanjing South' on #fromStationText
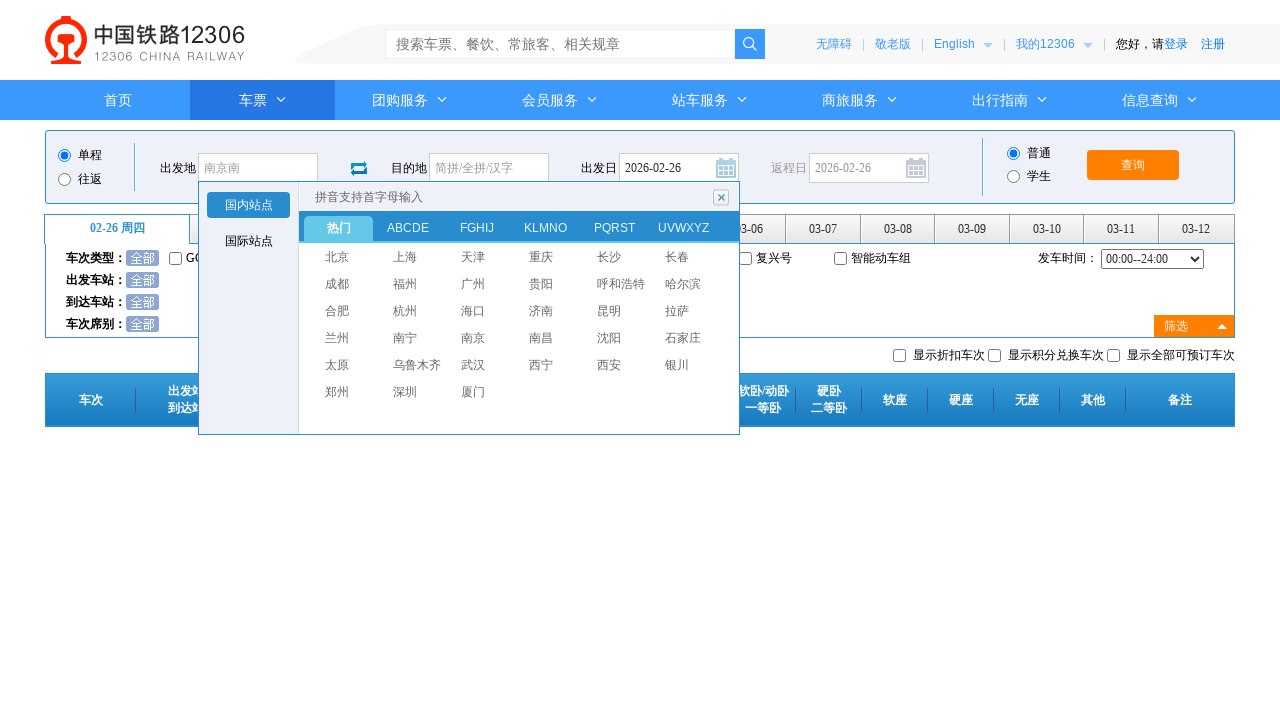

Pressed Enter to confirm departure station
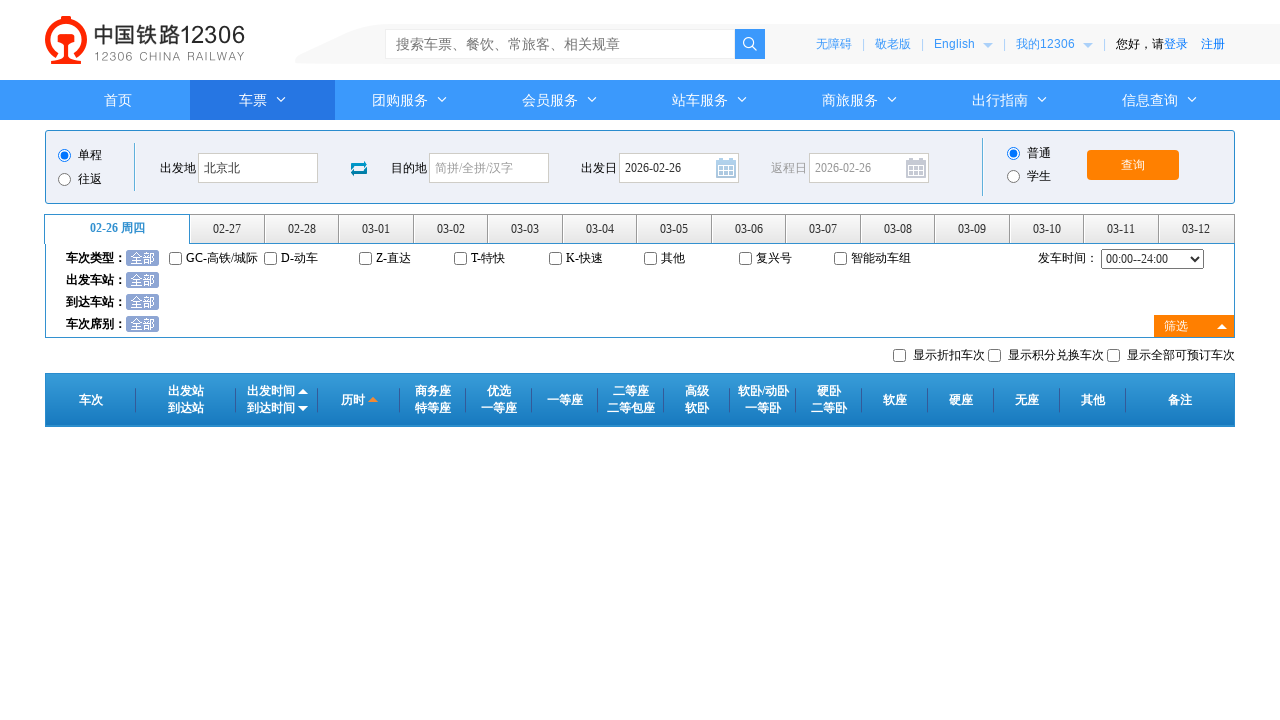

Clicked arrival station field at (489, 168) on #toStationText
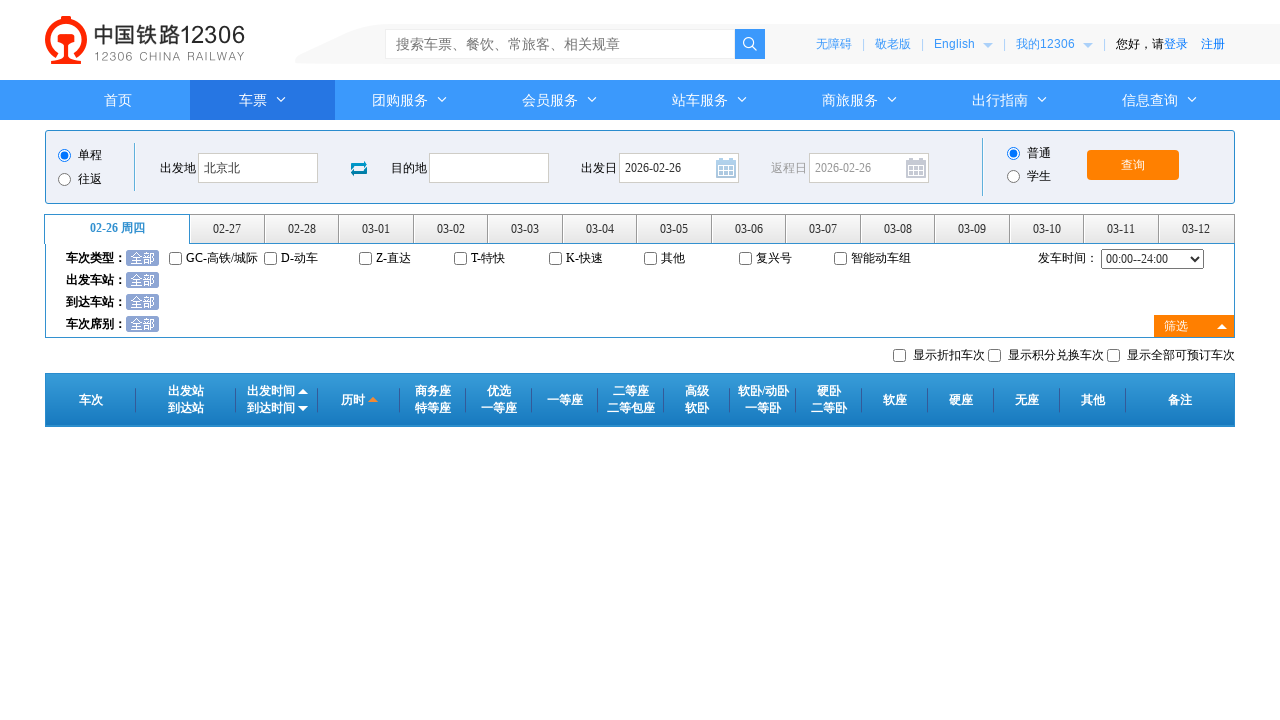

Filled arrival station with 'Hangzhou East' on #toStationText
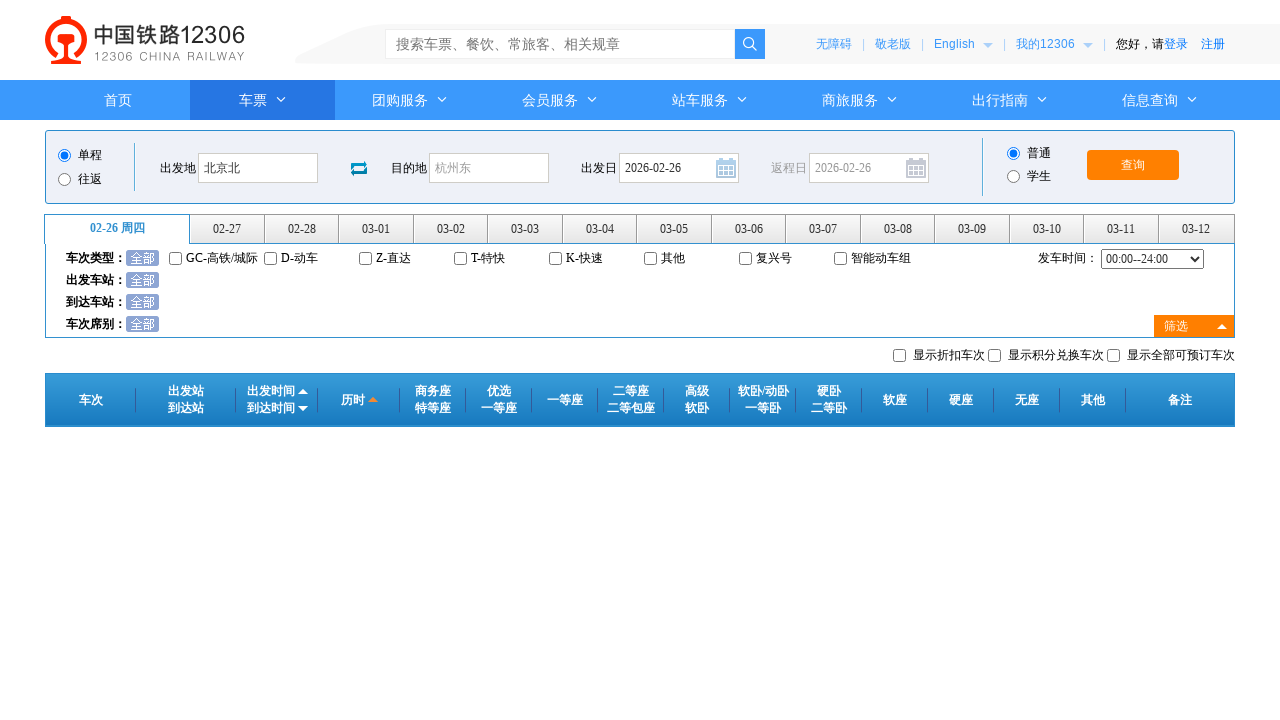

Pressed Enter to confirm arrival station
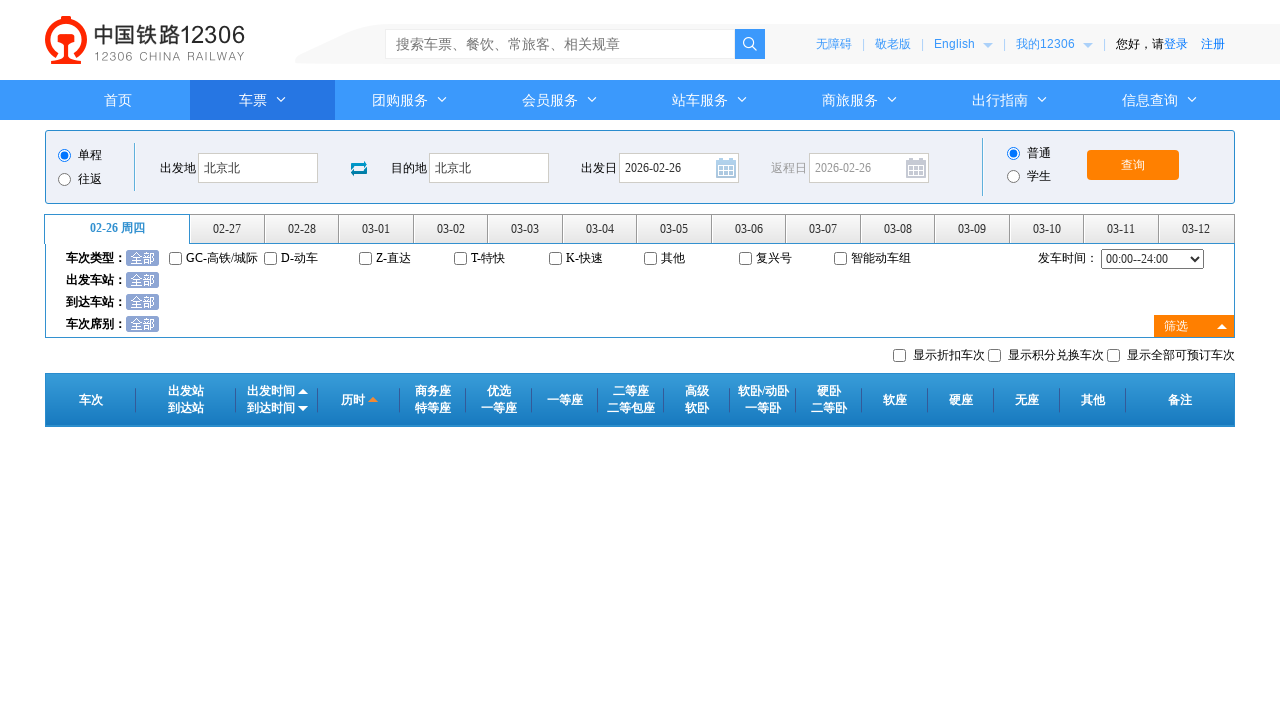

Selected morning departure time filter (06:00-12:00) on #cc_start_time
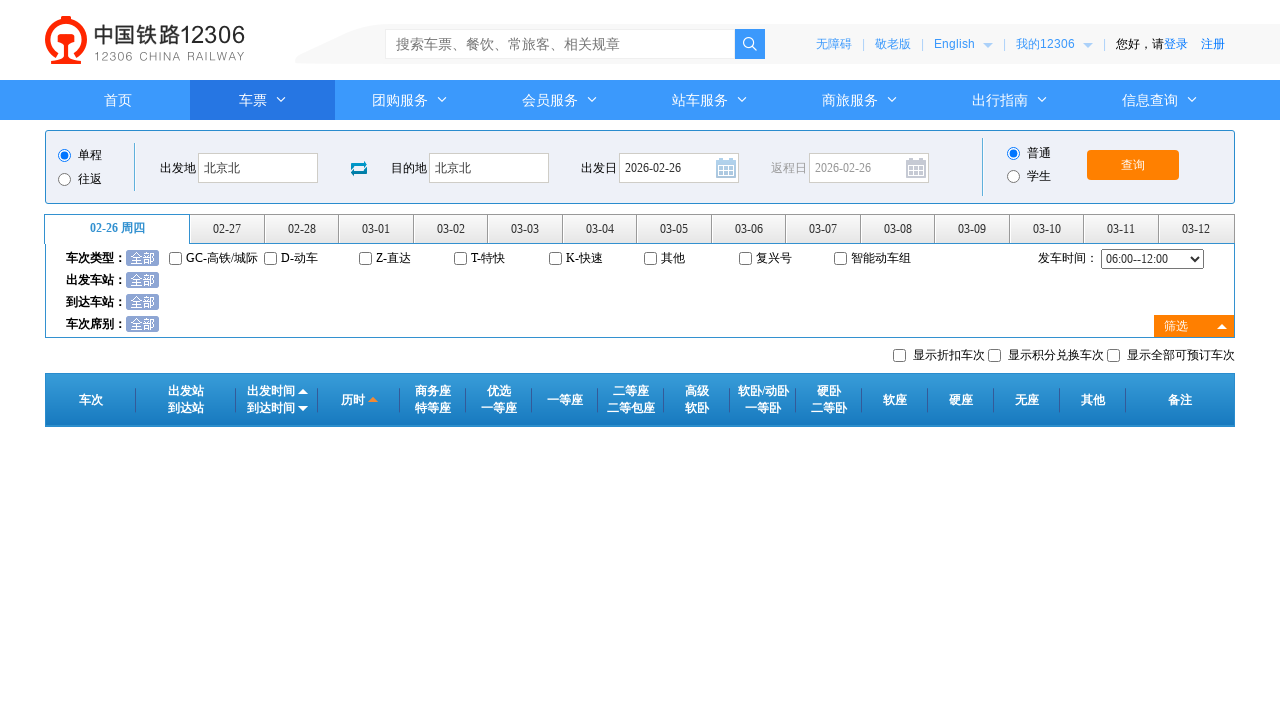

Selected tomorrow's date for travel at (228, 229) on #date_range li:nth-child(2)
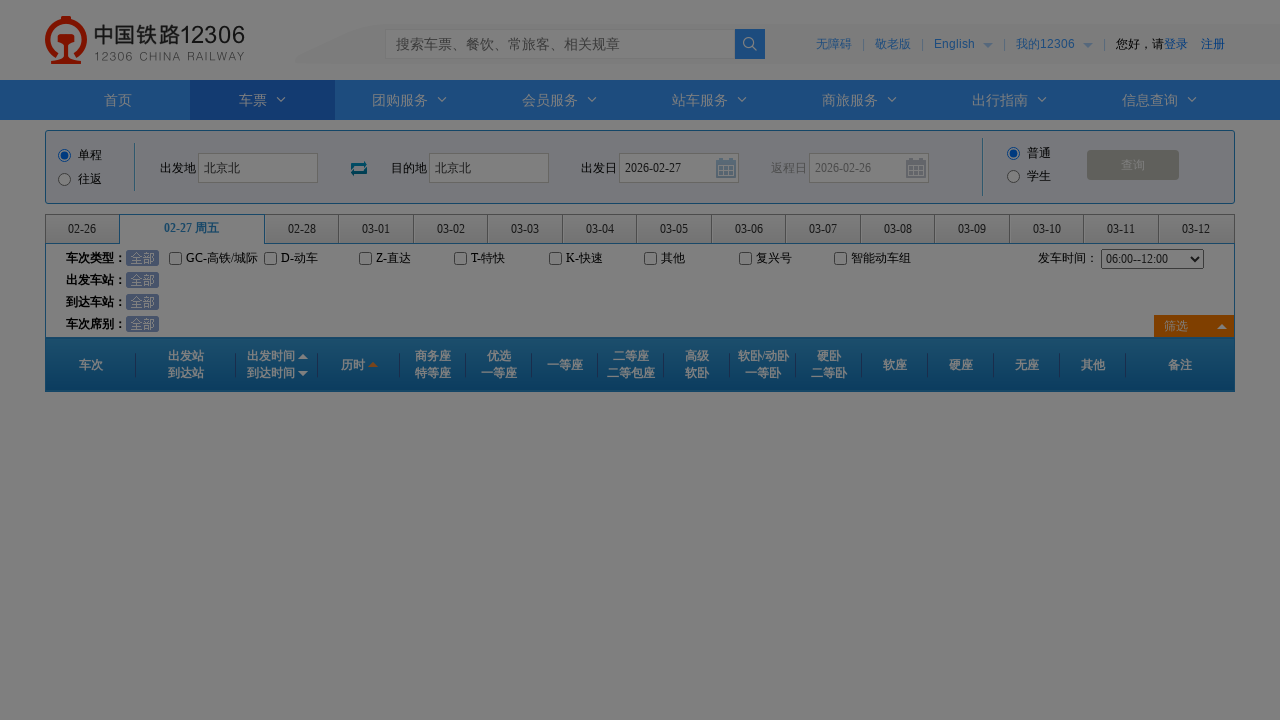

Train search results loaded
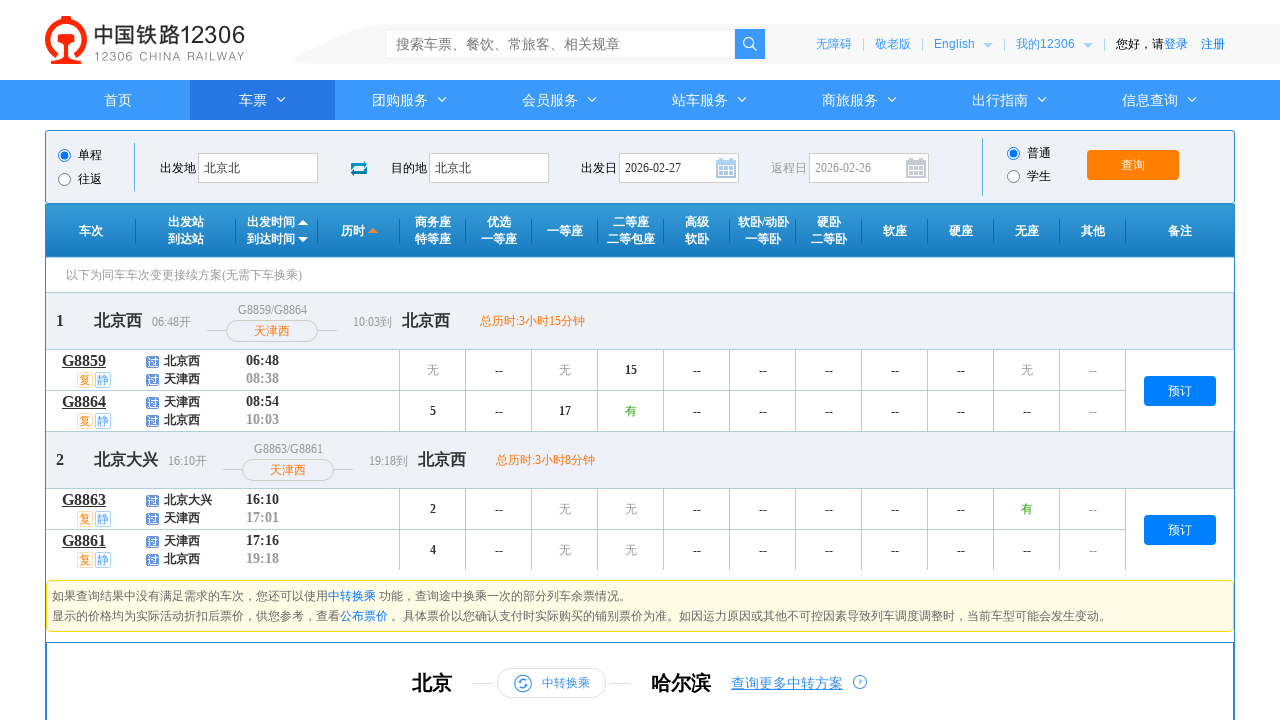

Retrieved all train rows from results table
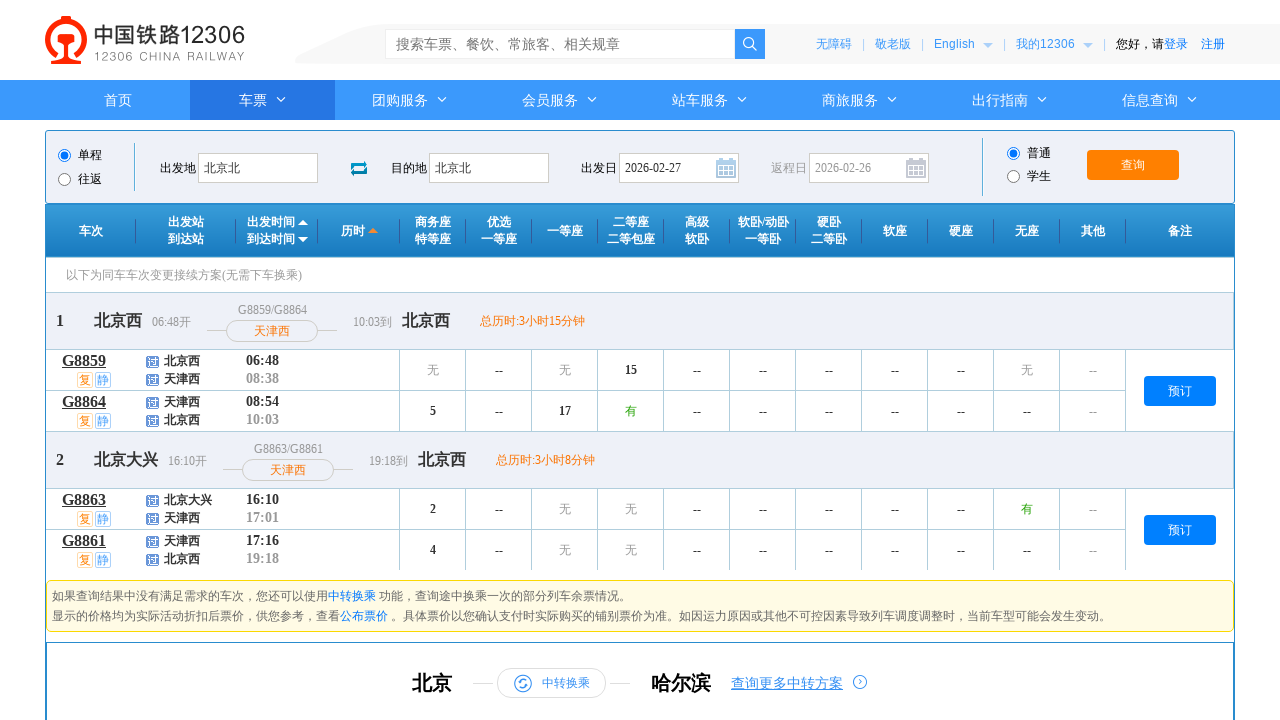

Found train G8859 with available second-class seats
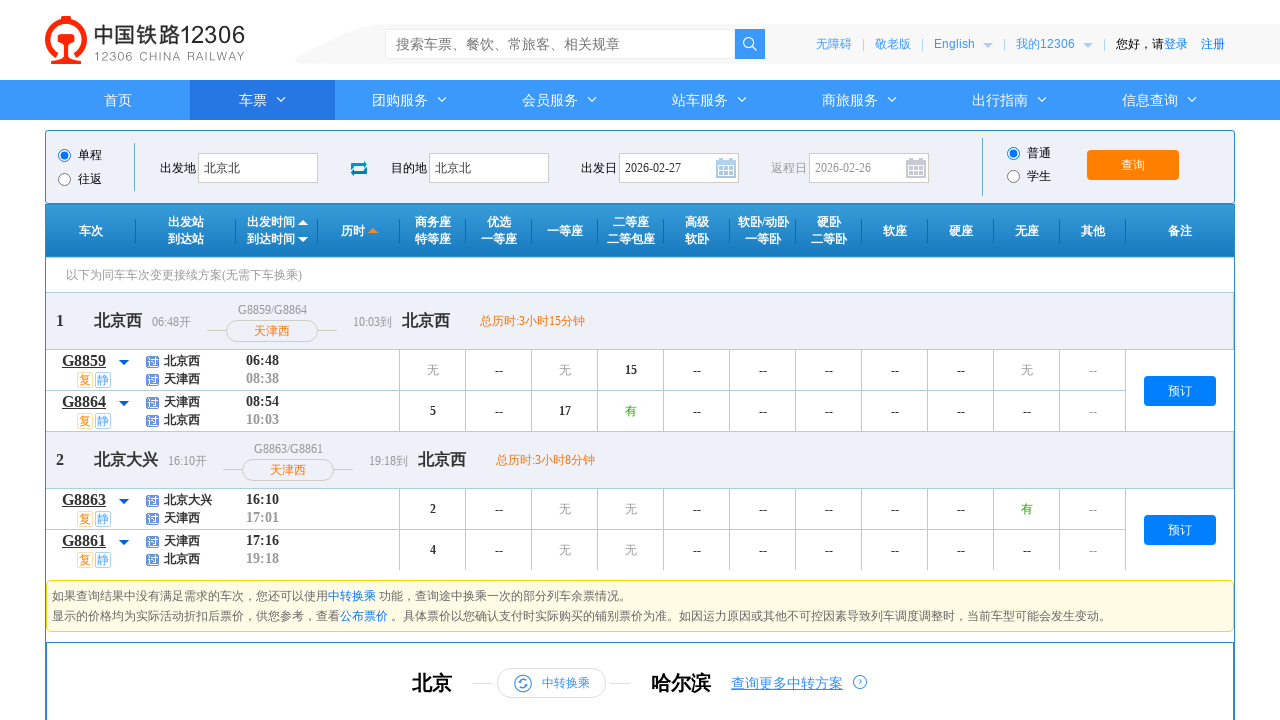

Found train G8864 with available second-class seats
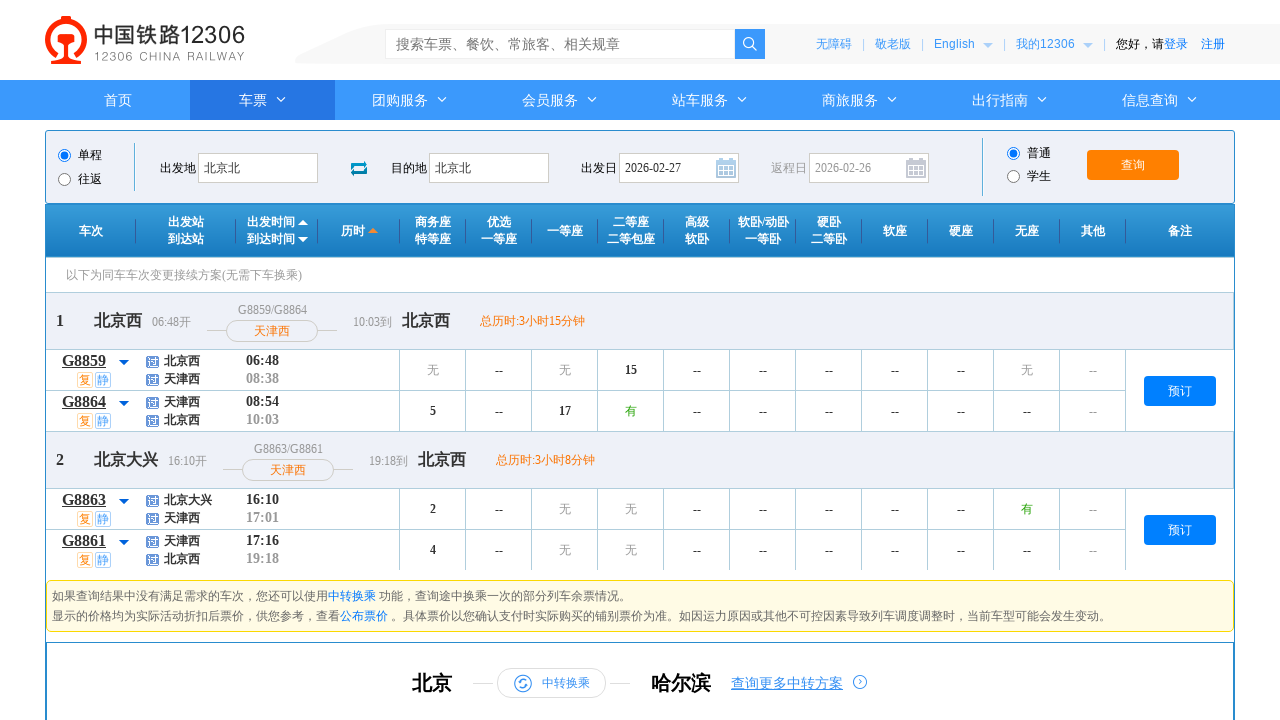

Found train G8863 with available second-class seats
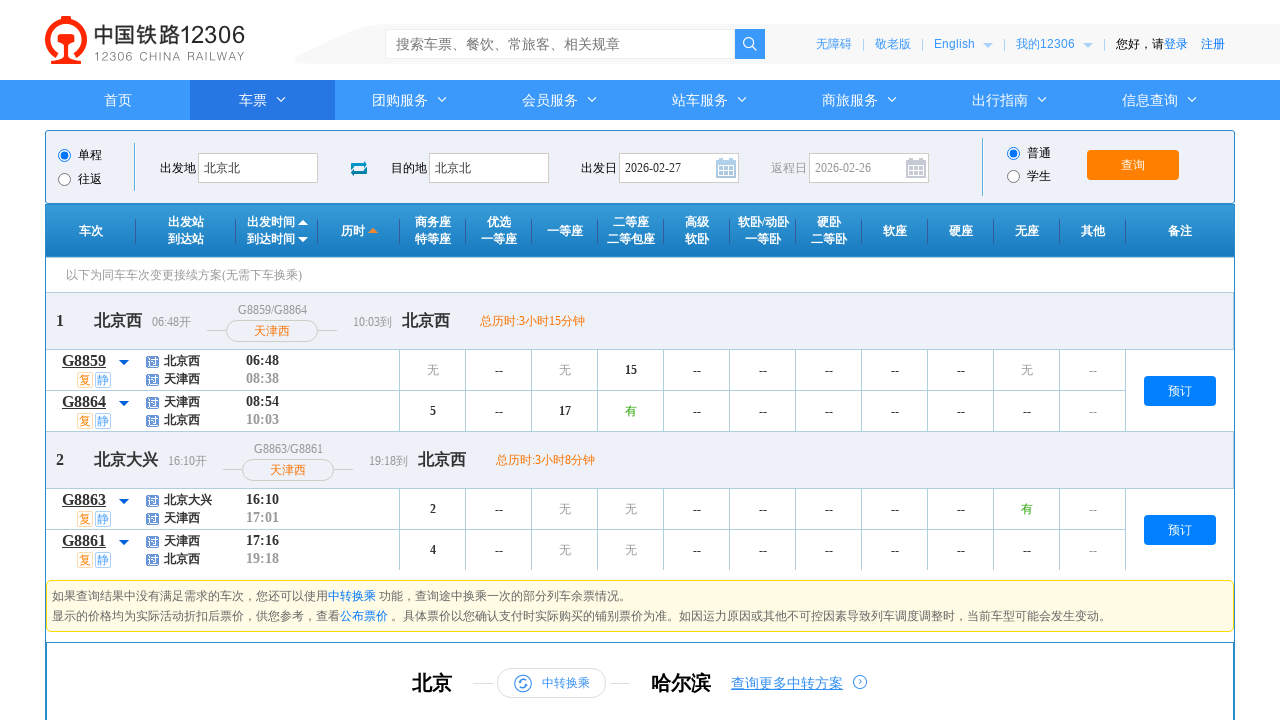

Found train G8861 with available second-class seats
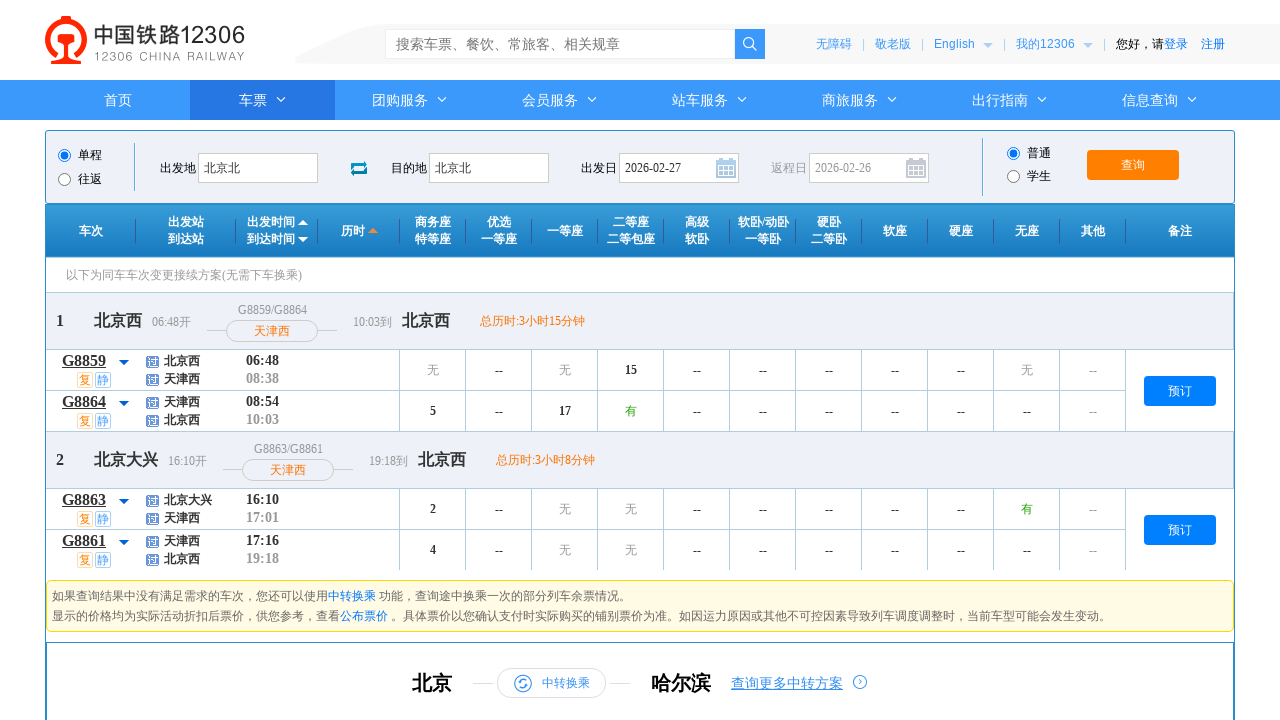

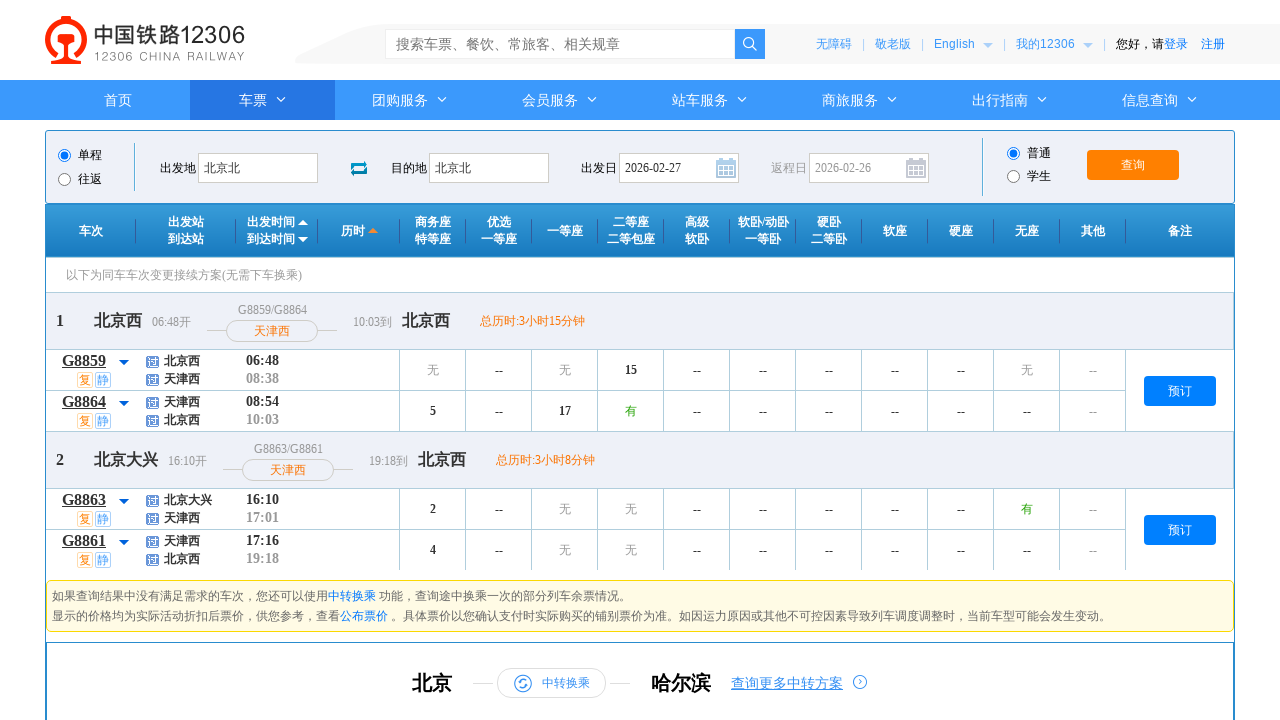